Tests element visibility with implicit wait strategy, navigating to the wait test page and verifying the 'Hello' text appears.

Starting URL: https://teserat.github.io/welcome/

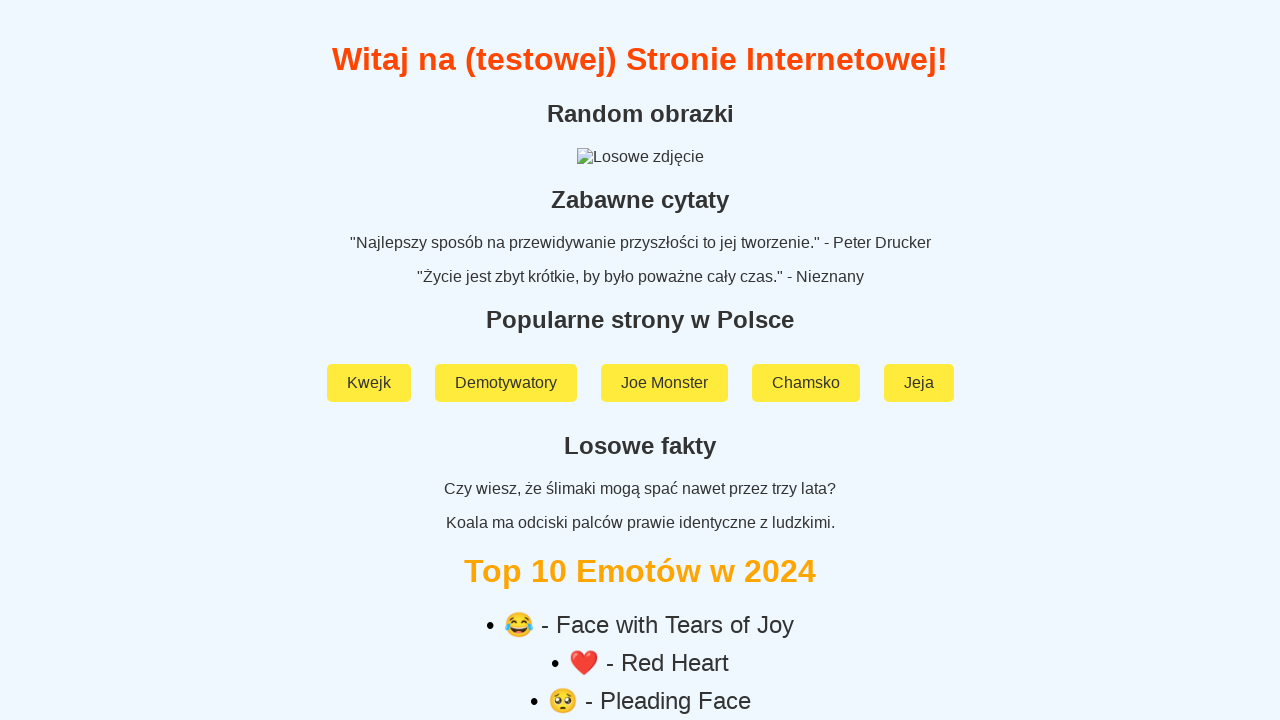

Navigated to welcome page
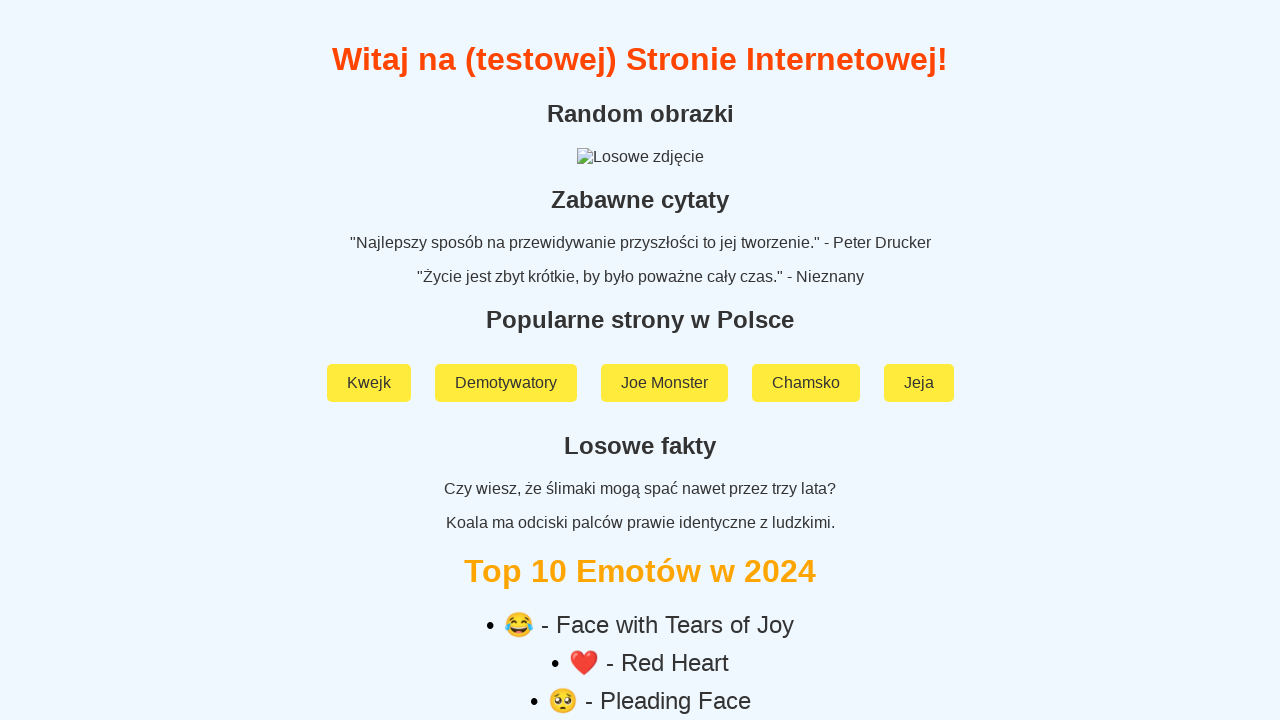

Clicked on 'Rozchodniak' link at (640, 592) on a:text('Rozchodniak')
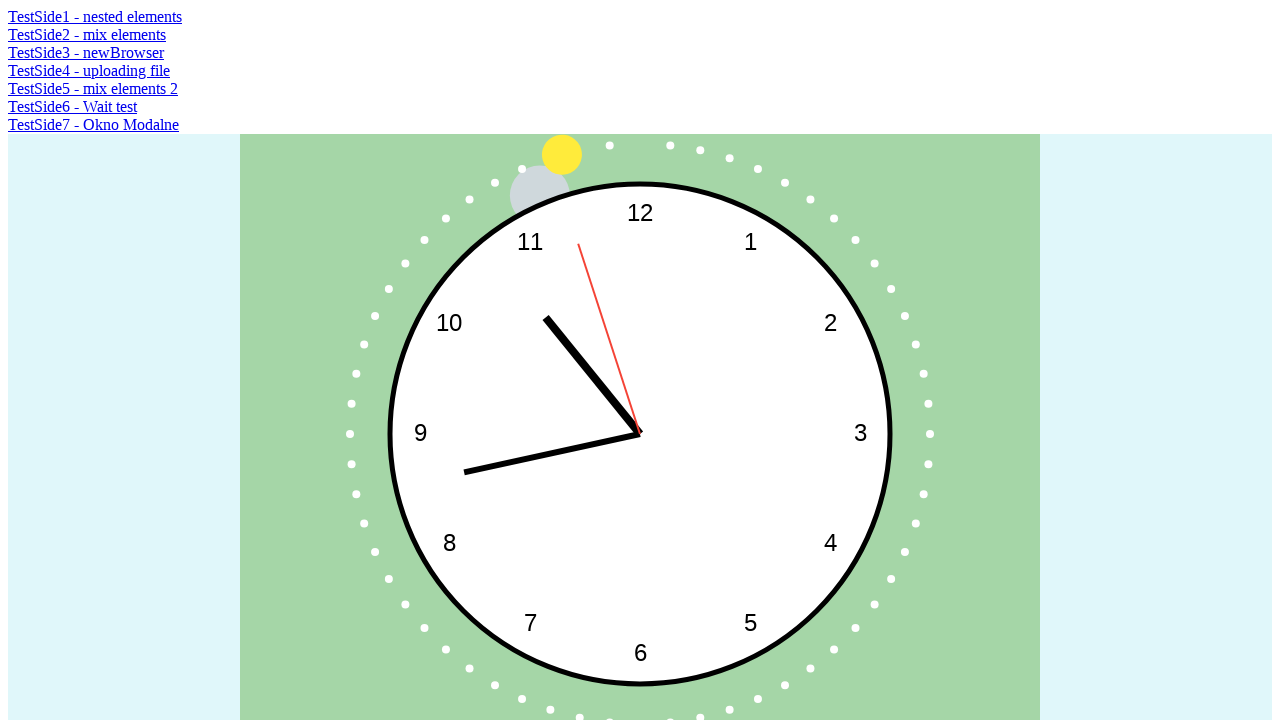

Clicked on 'TestSide6 - Wait test' link to navigate to wait test page at (72, 106) on a:text('TestSide6 - Wait test')
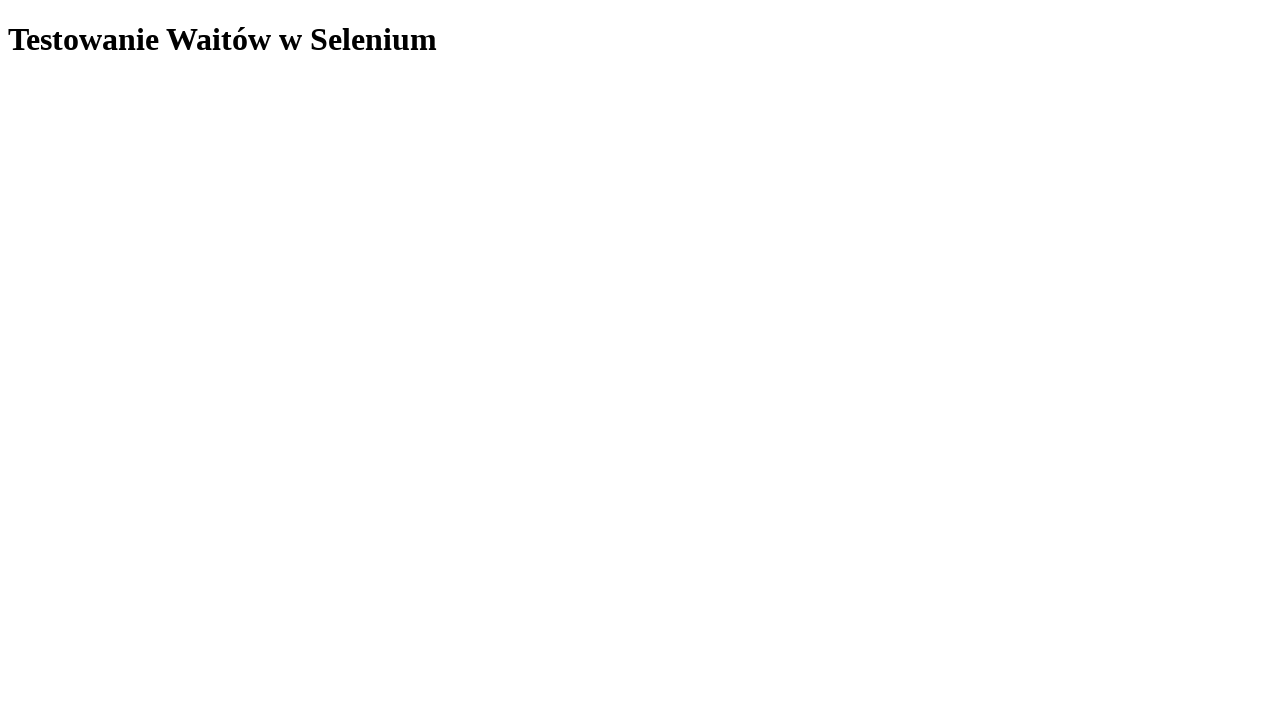

Waited for 'Hello' element to appear with implicit wait strategy
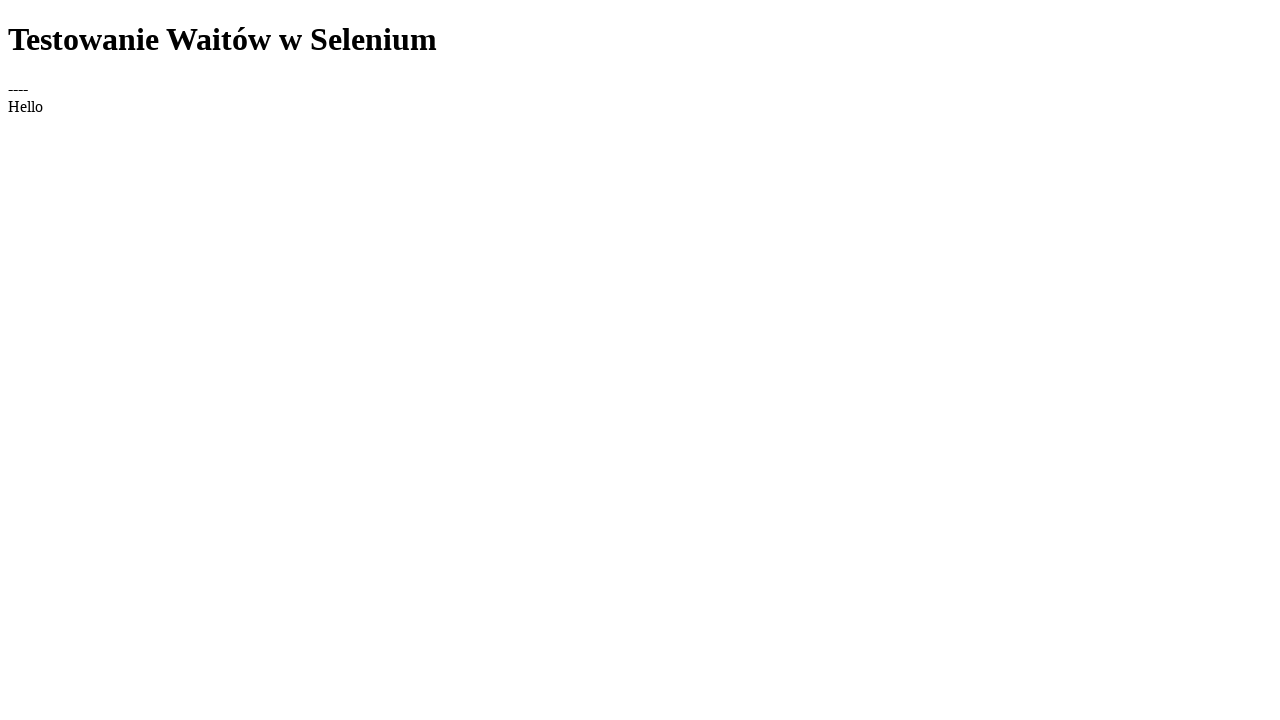

Located 'Hello' element
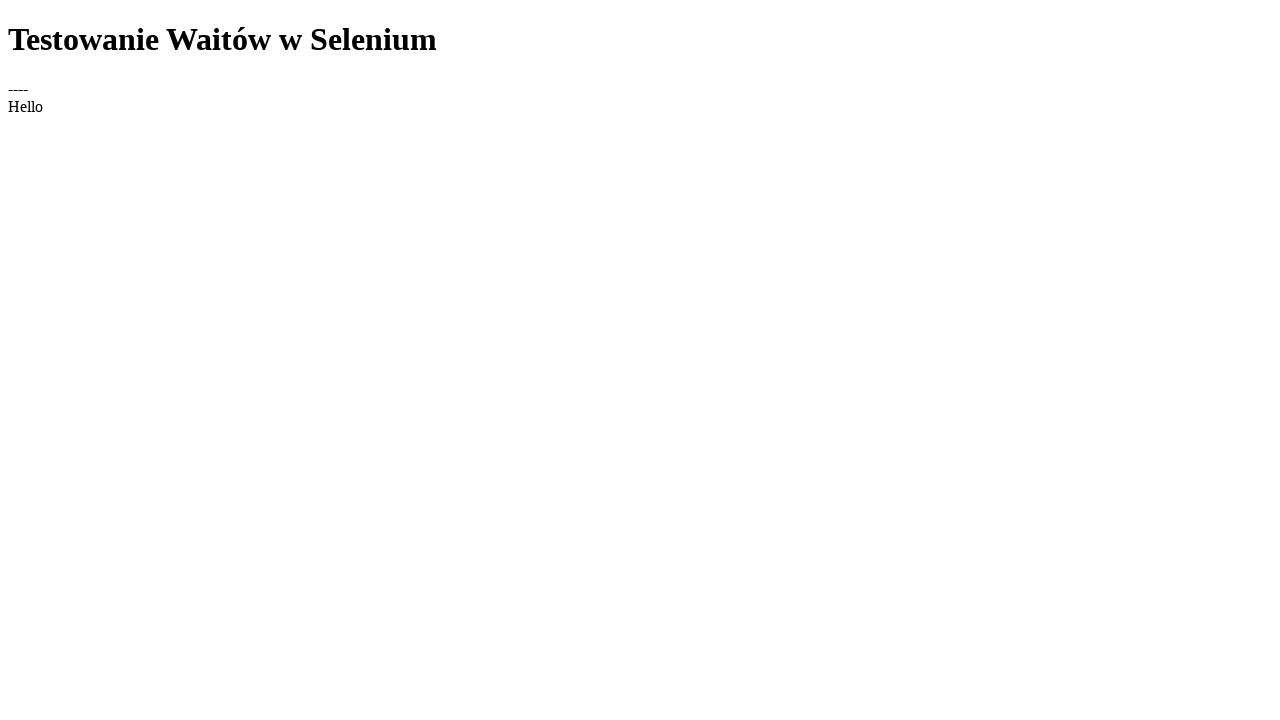

Verified 'Hello' text content matches expected value
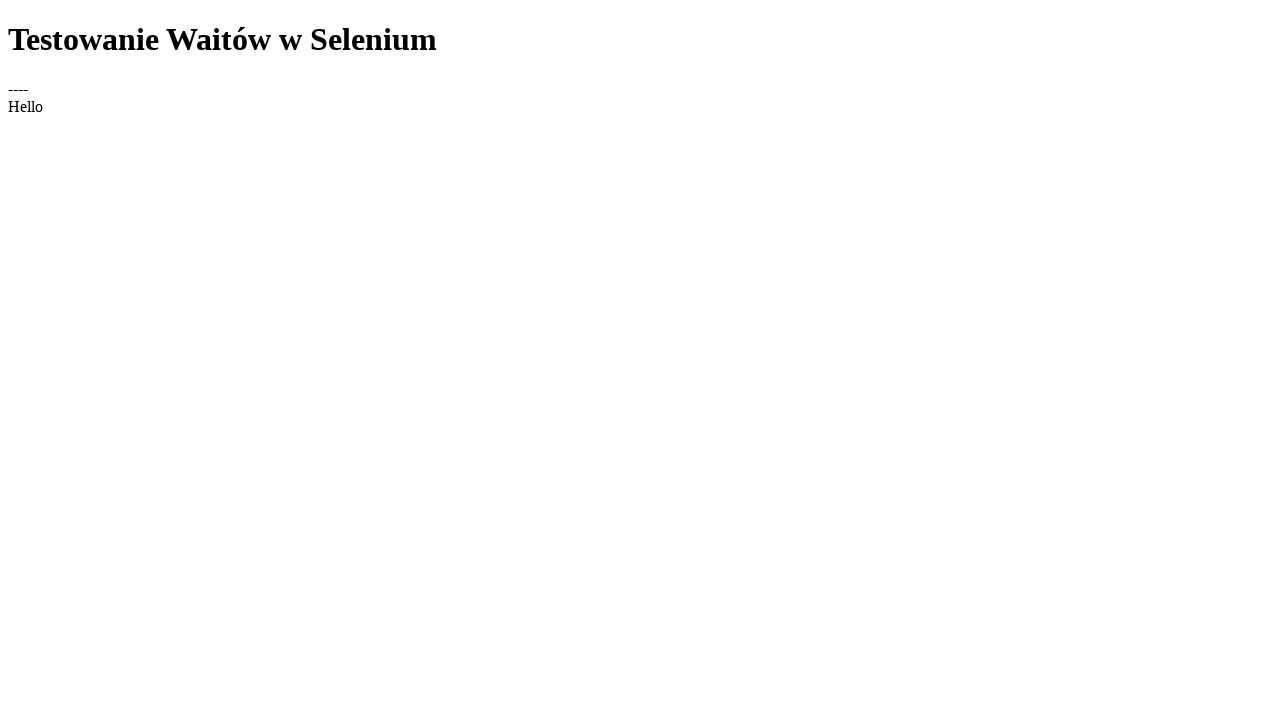

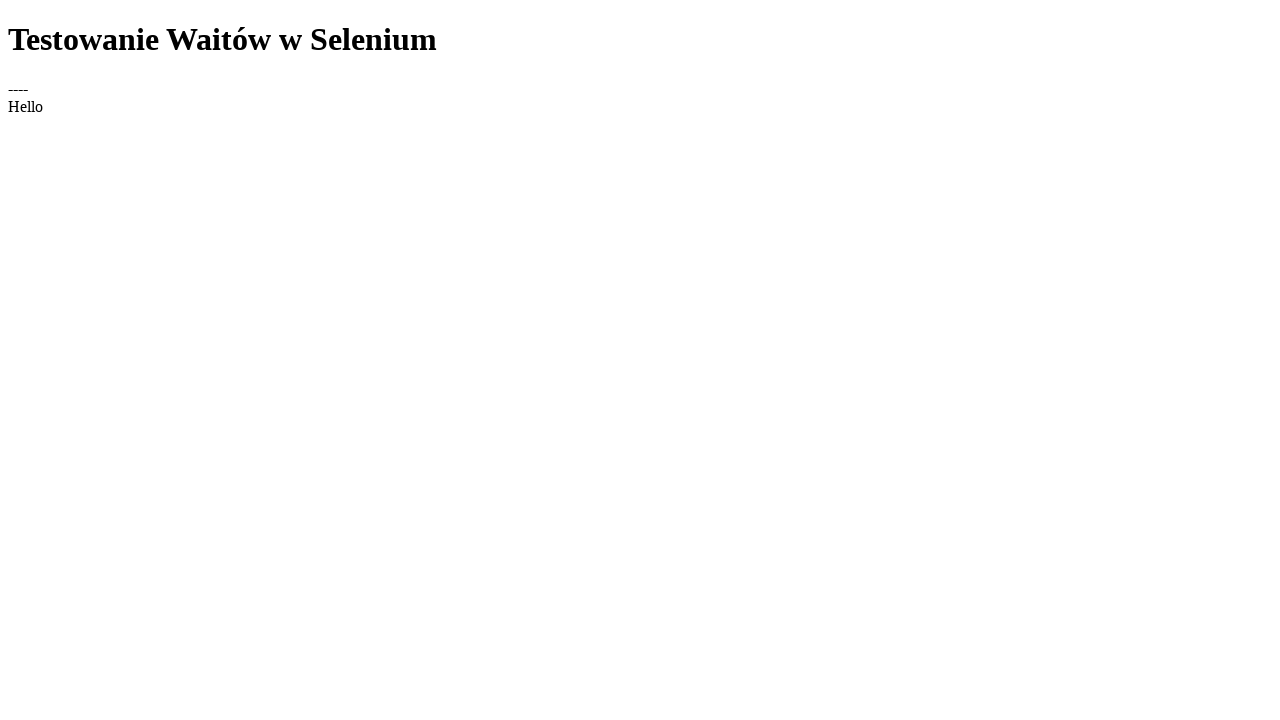